Tests clearing completed tasks while on Active filter by completing a task then clearing.

Starting URL: https://todomvc4tasj.herokuapp.com/

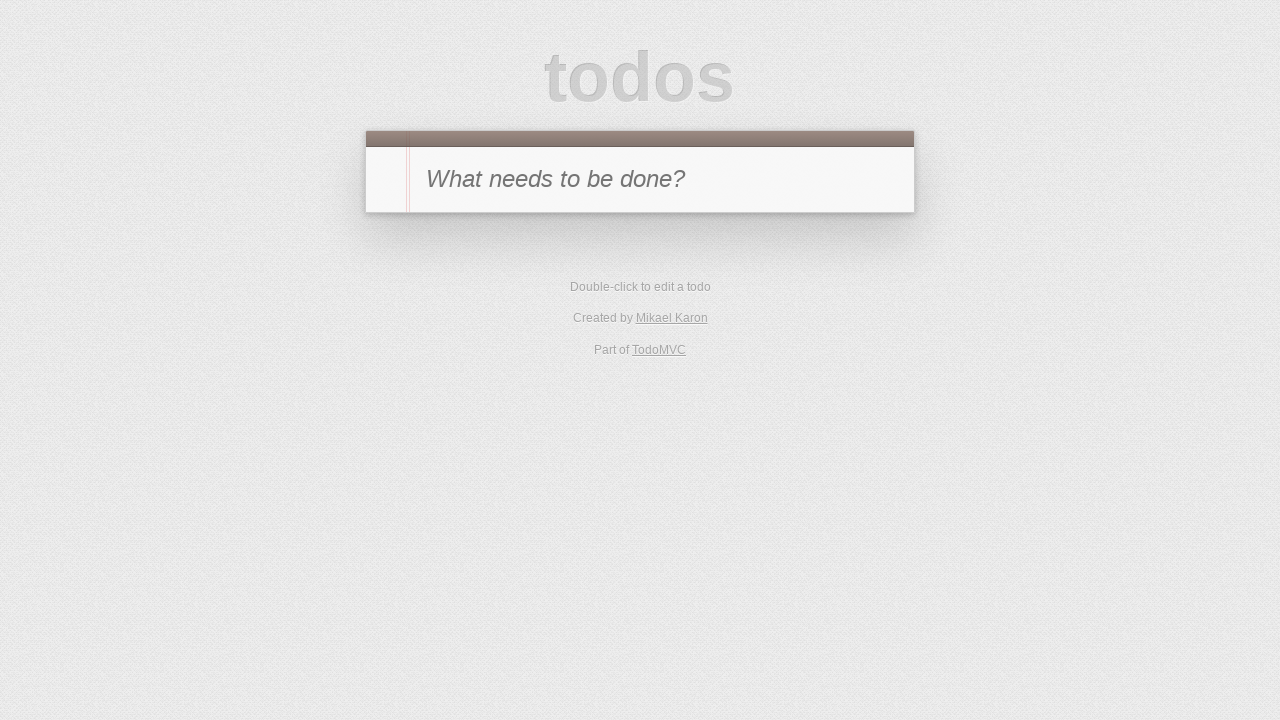

Filled new todo input with '1' on #new-todo
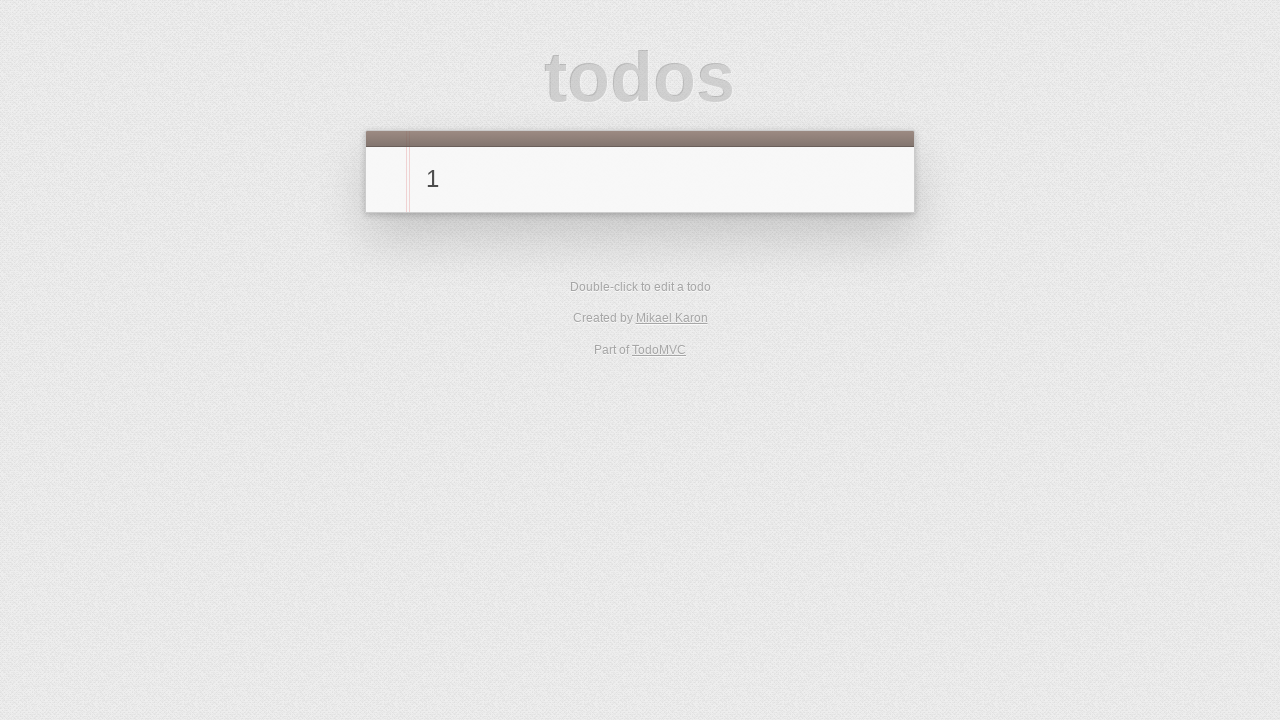

Pressed Enter to add task '1' on #new-todo
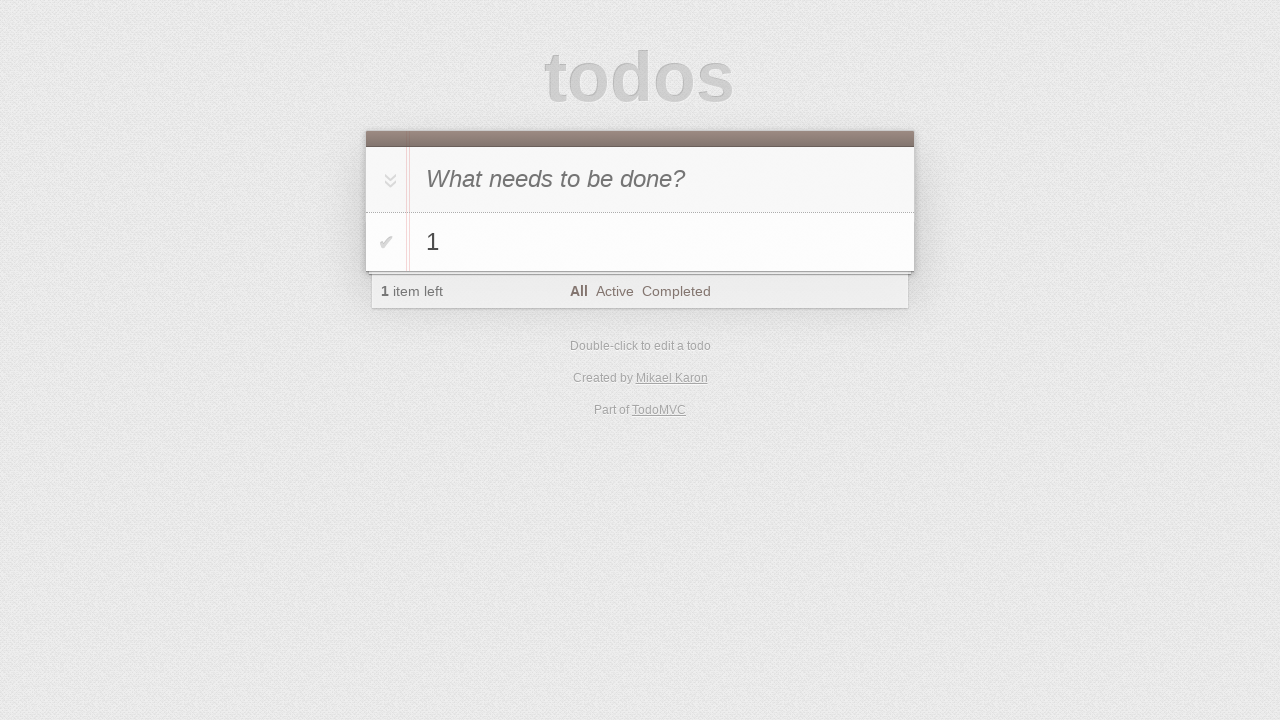

Clicked Active filter at (614, 291) on text=Active
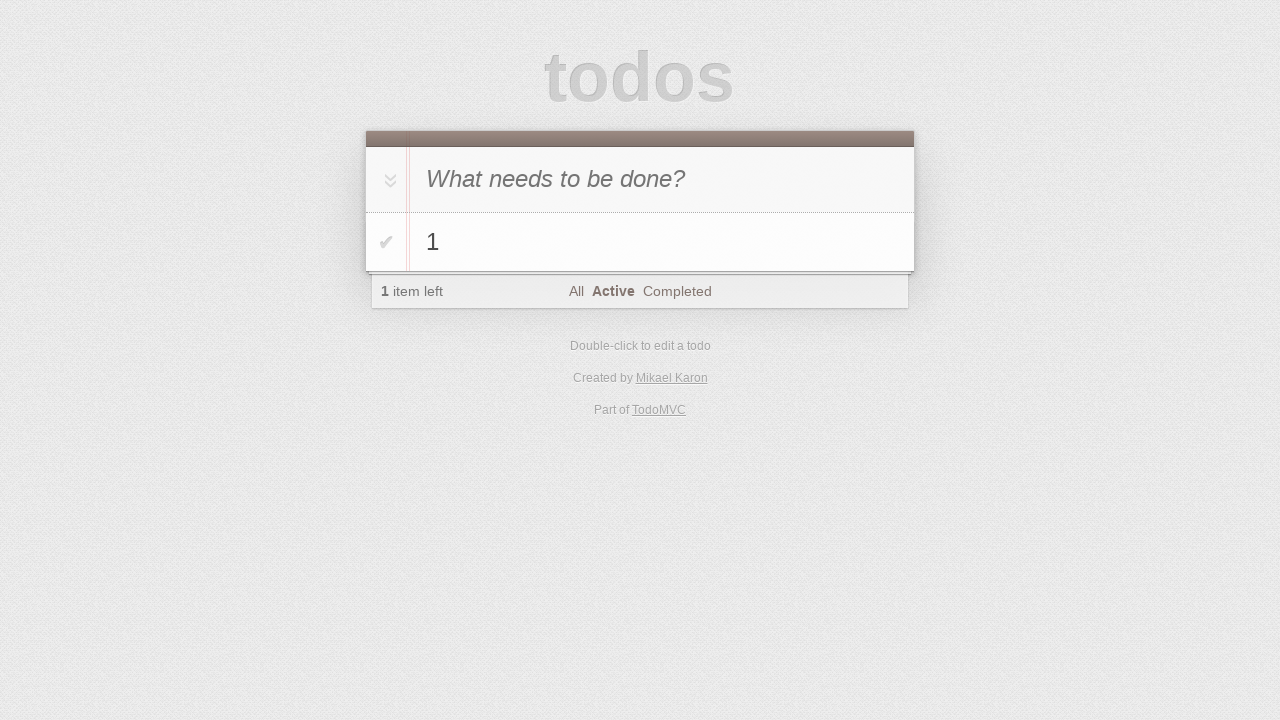

Toggled task '1' to complete at (386, 242) on #todo-list>li:has-text('1') .toggle
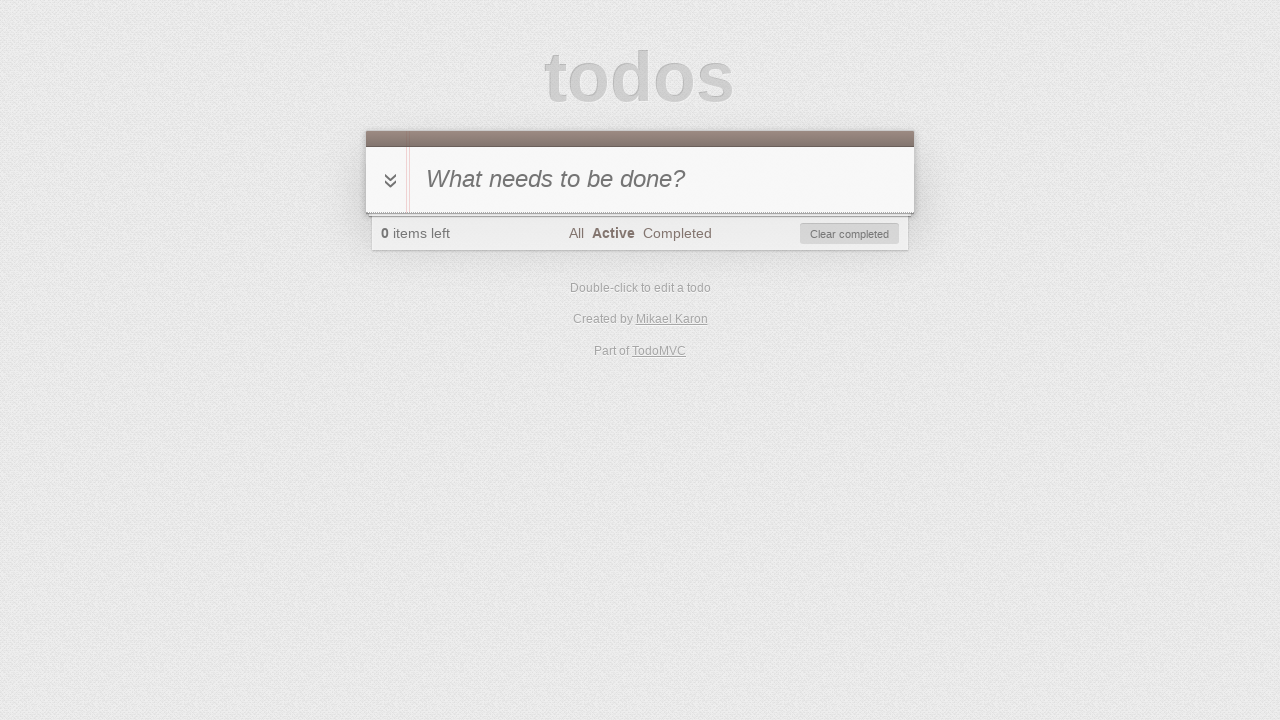

Clicked clear completed button at (850, 234) on #clear-completed
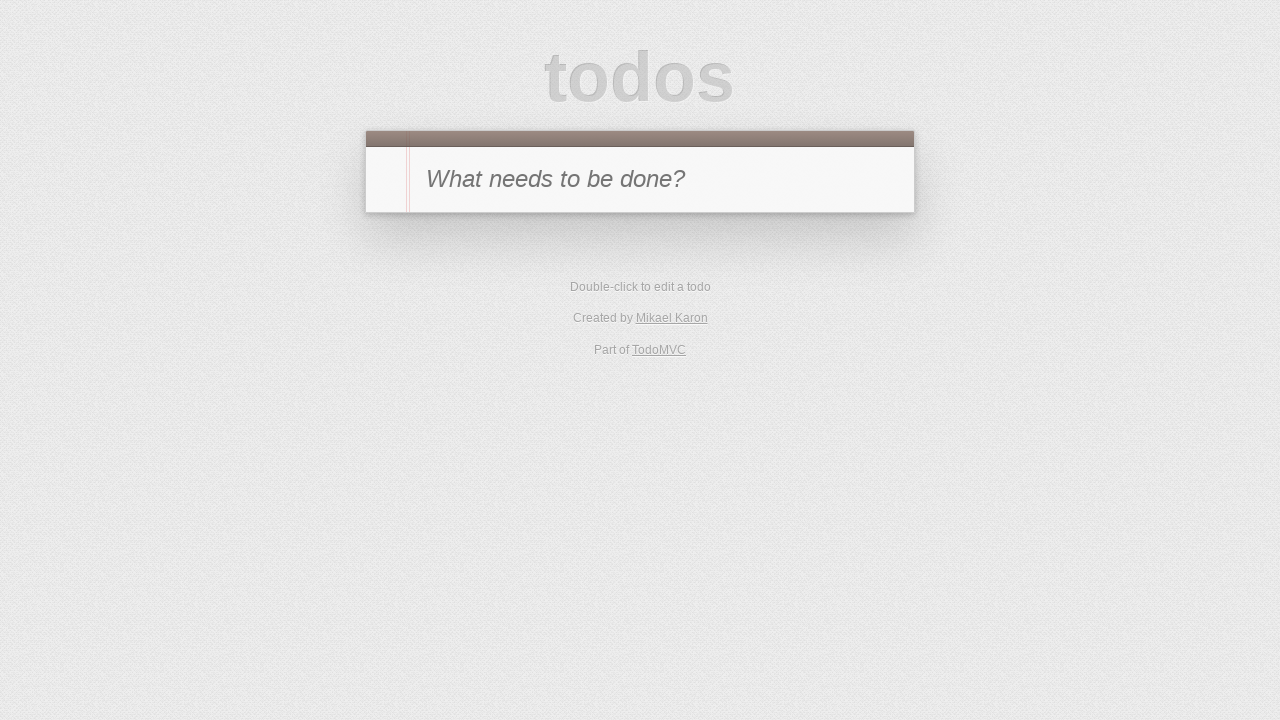

Verified no tasks remain in todo list
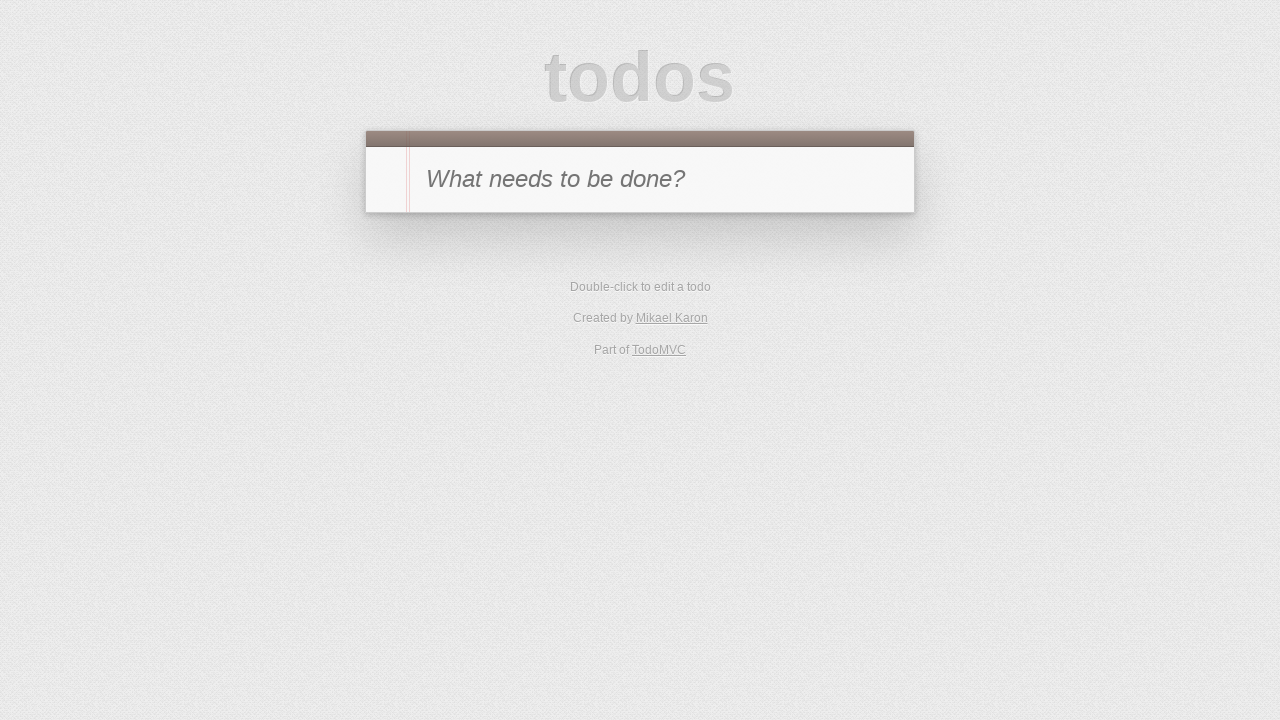

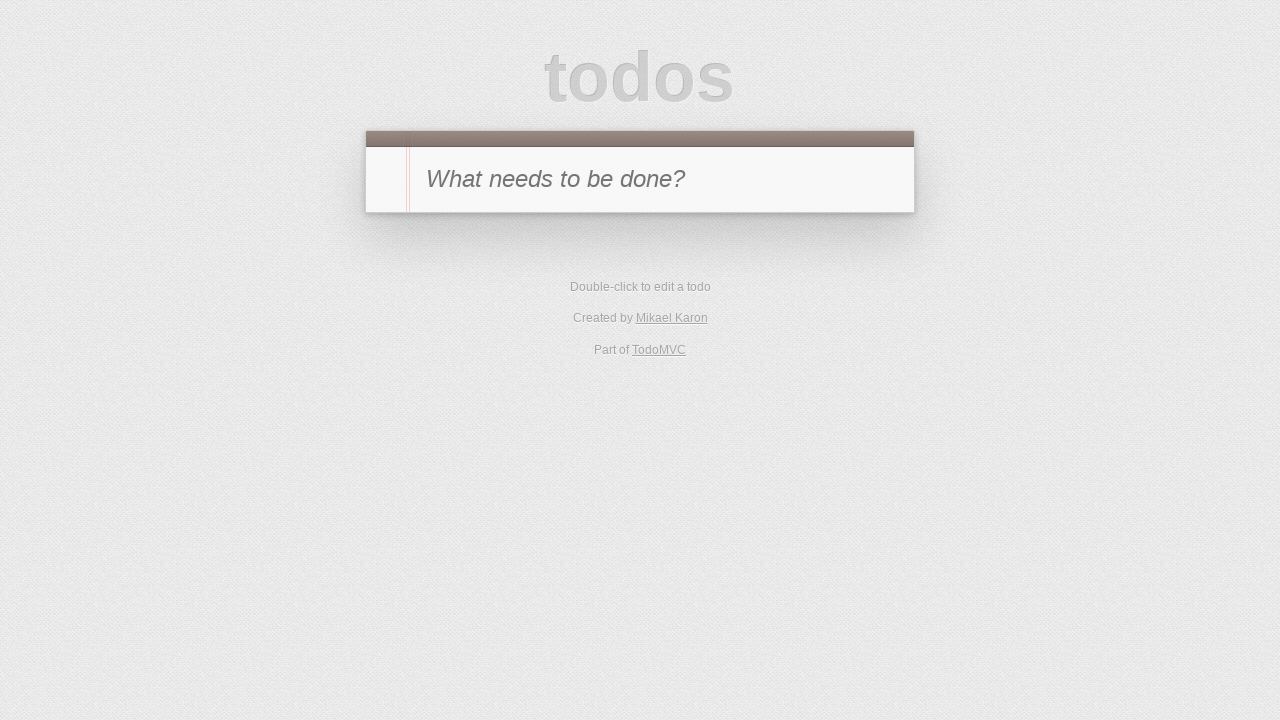